Tests the Context Menu functionality by navigating to the page and performing a right-click action

Starting URL: https://the-internet.herokuapp.com/

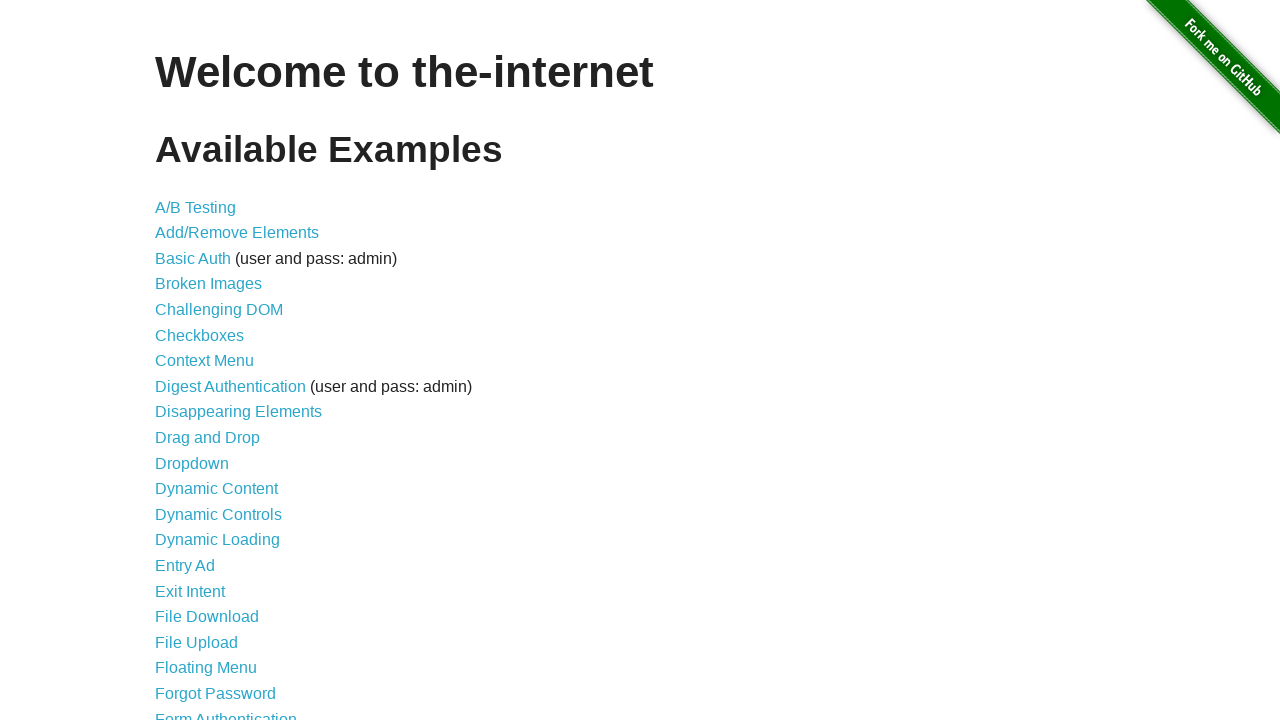

Clicked on Context Menu link at (204, 361) on xpath=//a[text()='Context Menu']
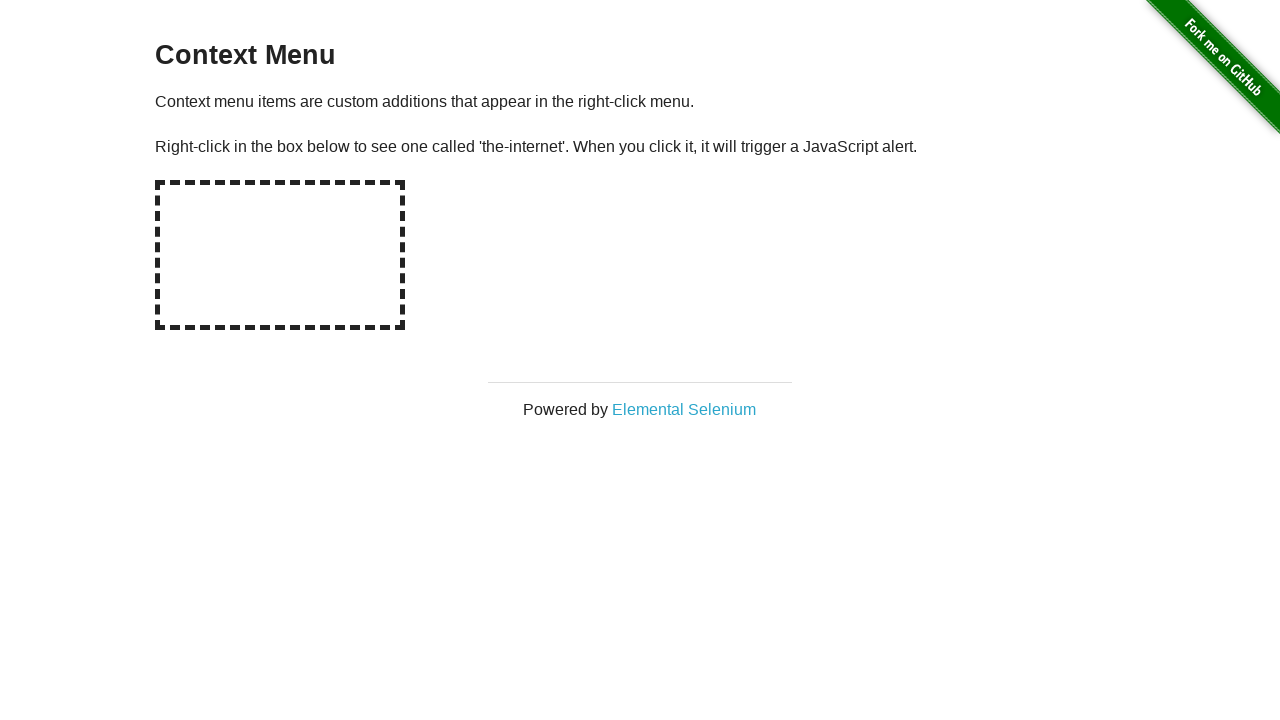

Right-clicked on the hot spot rectangle at (280, 255) on #hot-spot
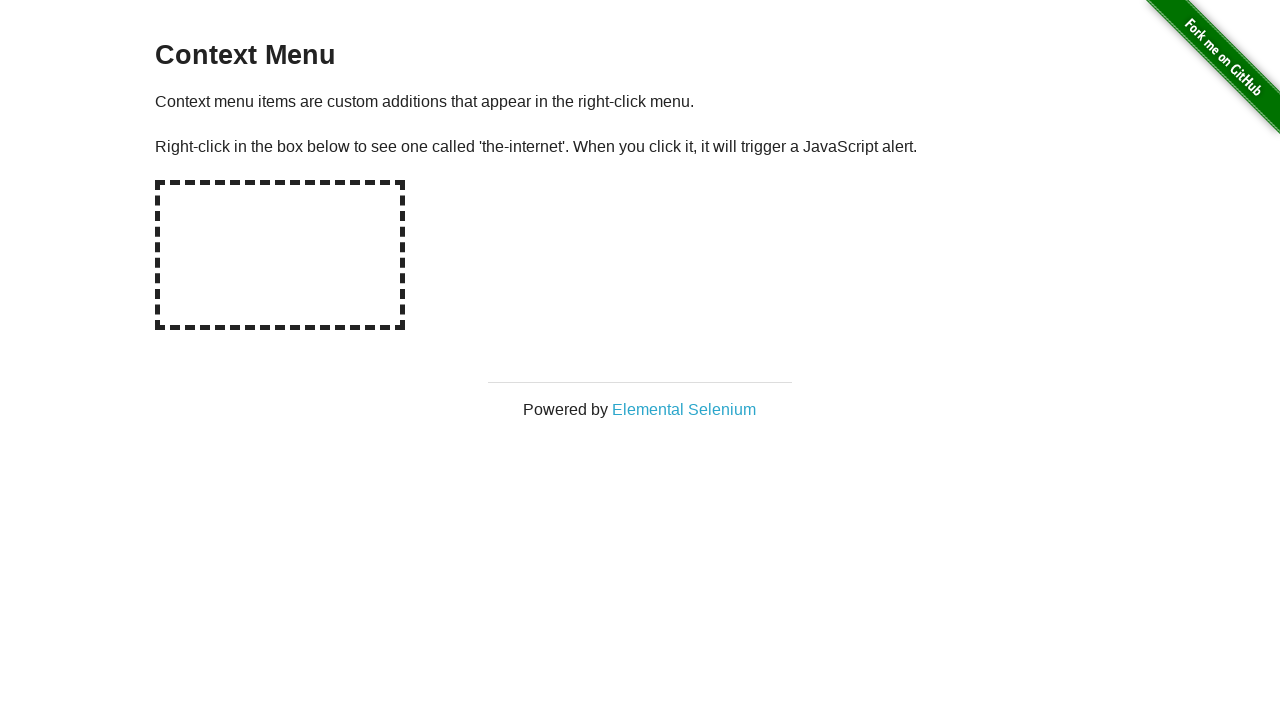

Set up alert handler to accept dialog
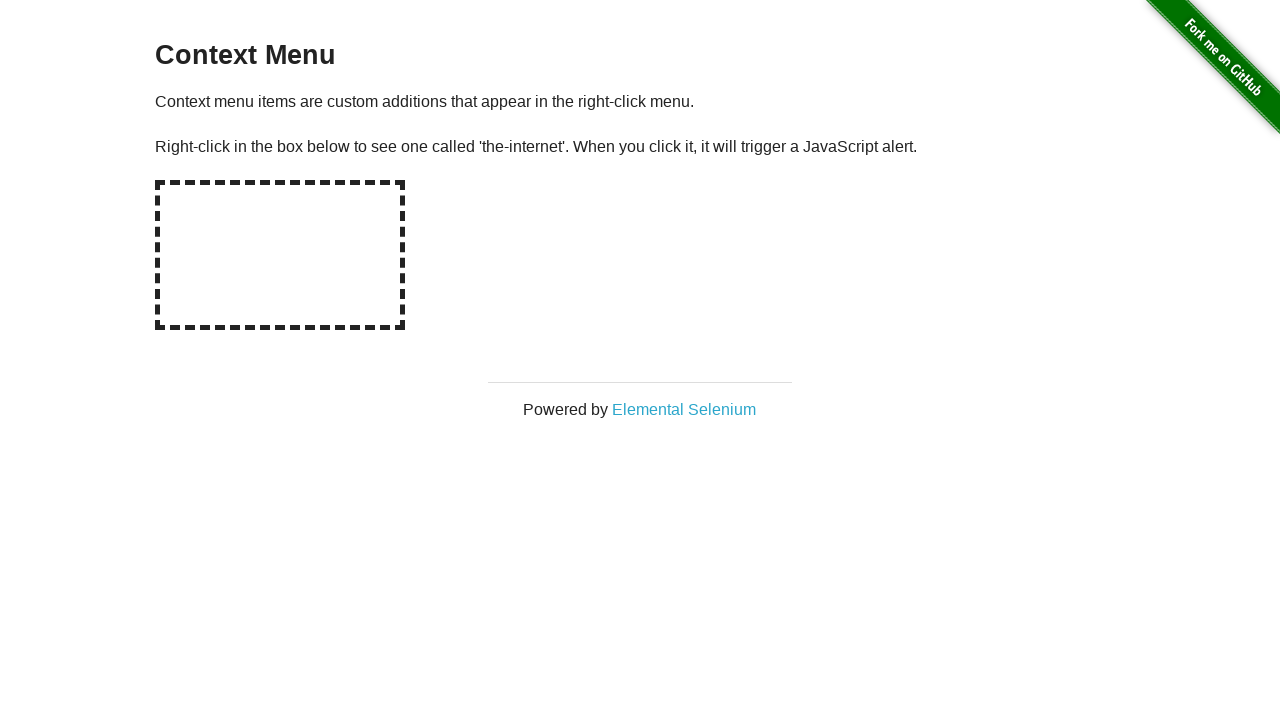

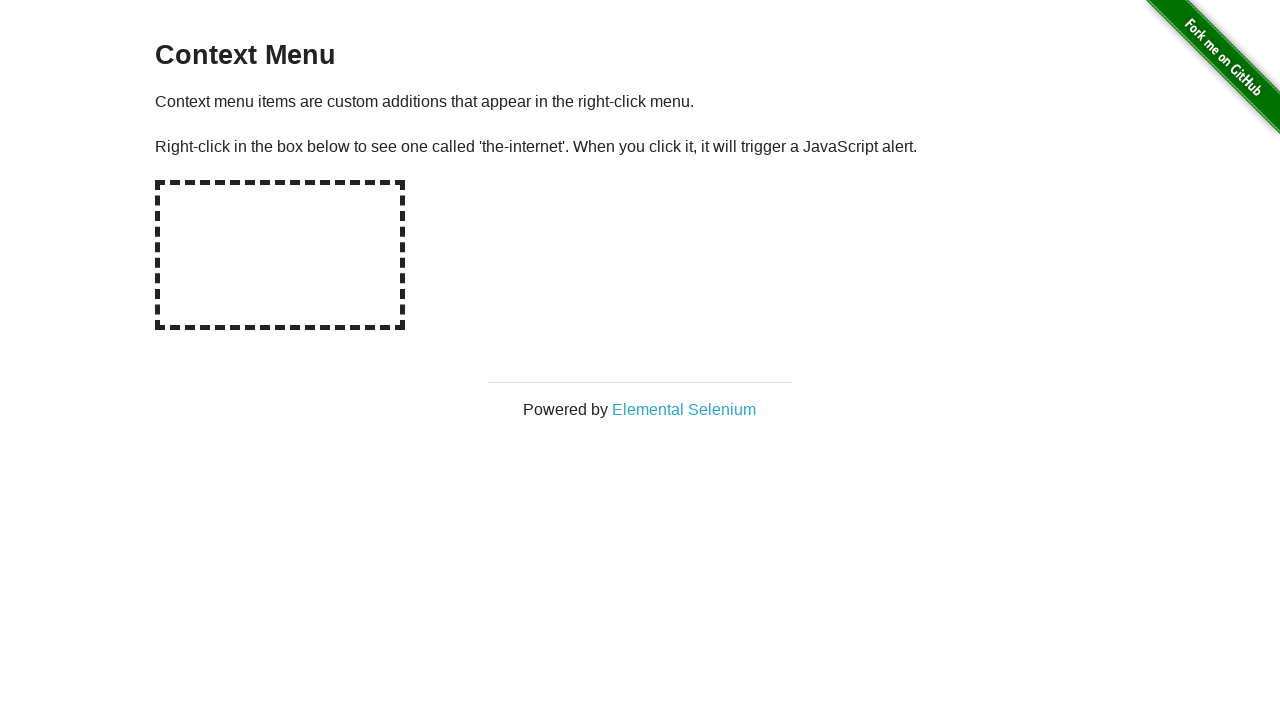